Tests autocomplete/autosuggest functionality by typing partial text and navigating through suggestions using keyboard arrows

Starting URL: https://www.rahulshettyacademy.com/AutomationPractice

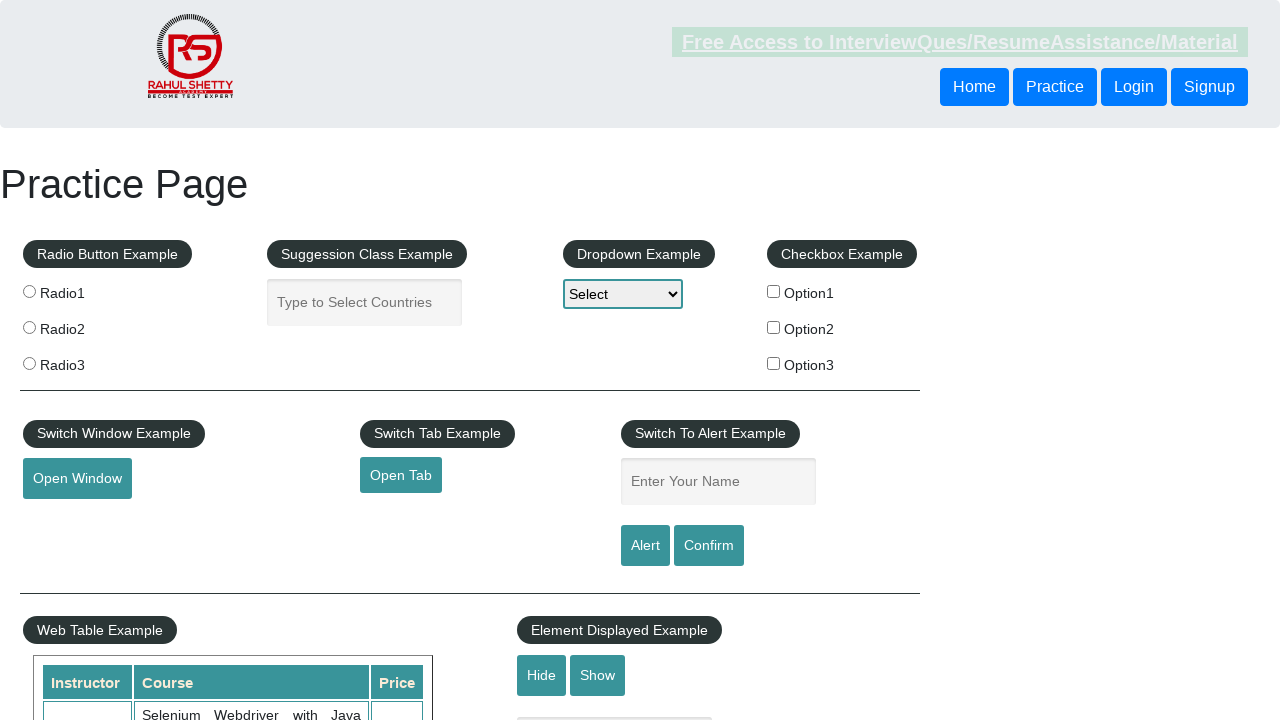

Filled autocomplete field with 'UNITED' on input#autocomplete
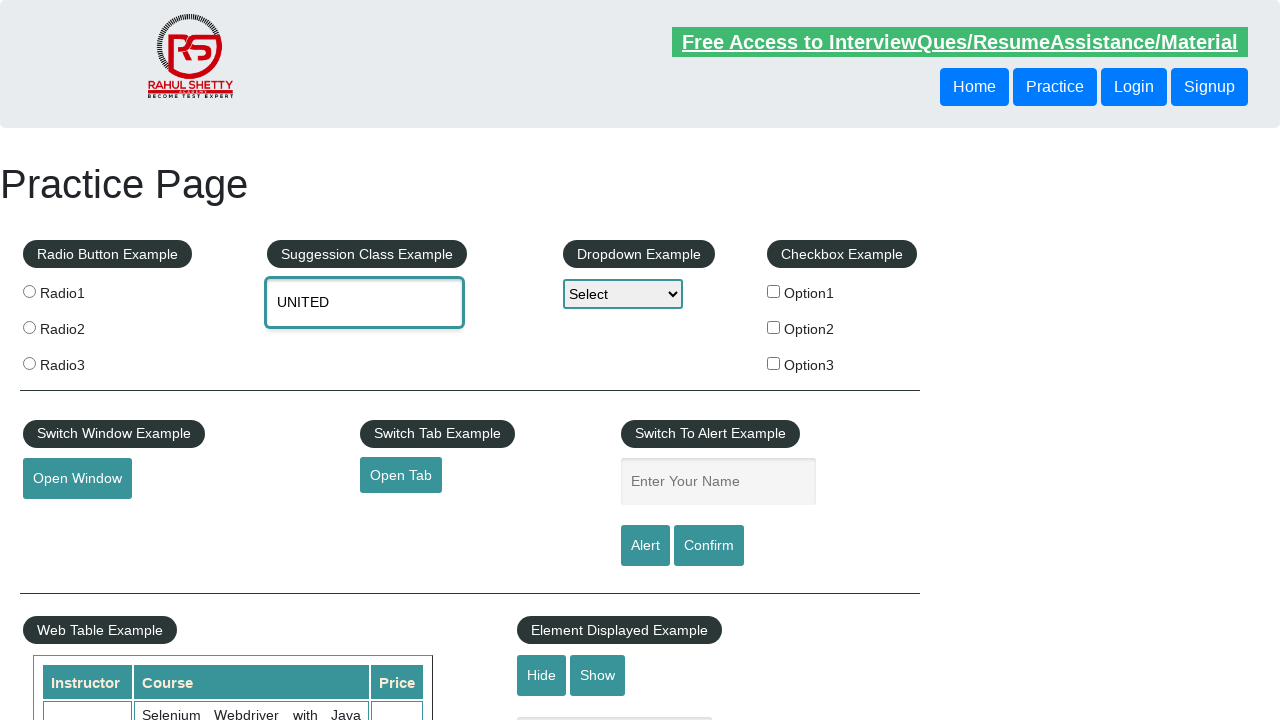

Waited 5 seconds for dropdown to appear
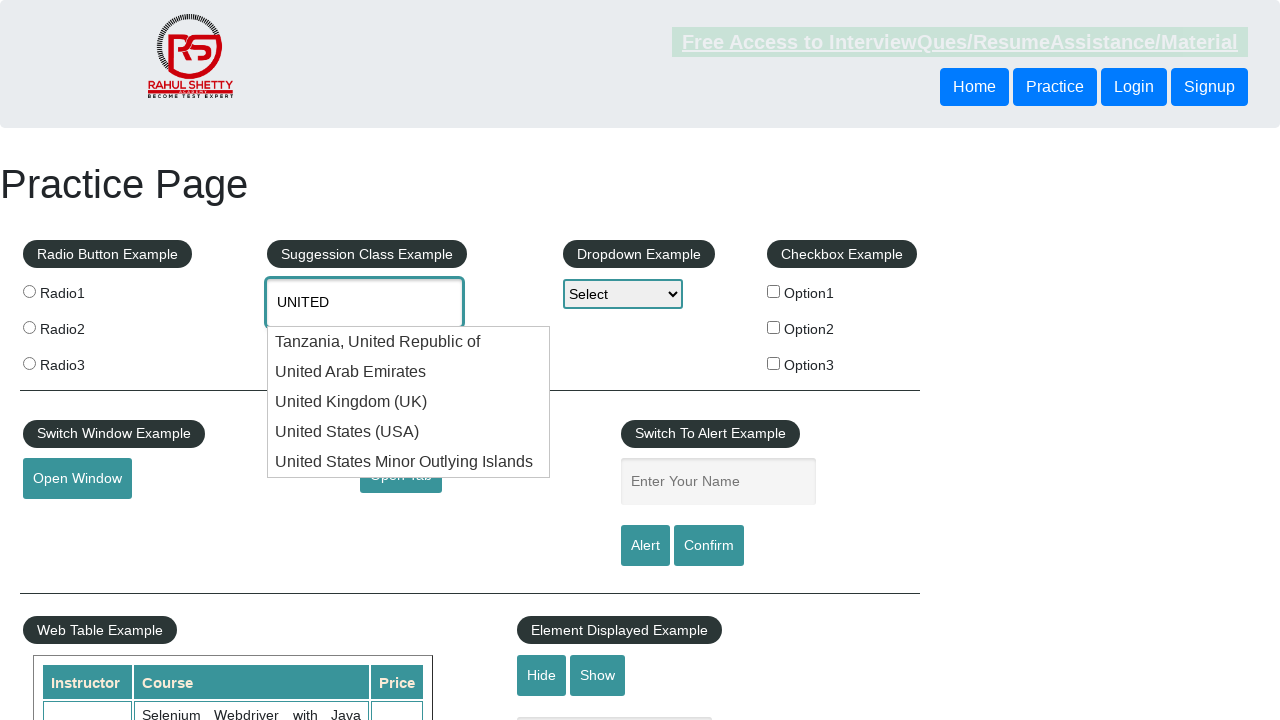

Cleared and filled autocomplete field with 'Uni' on #autocomplete
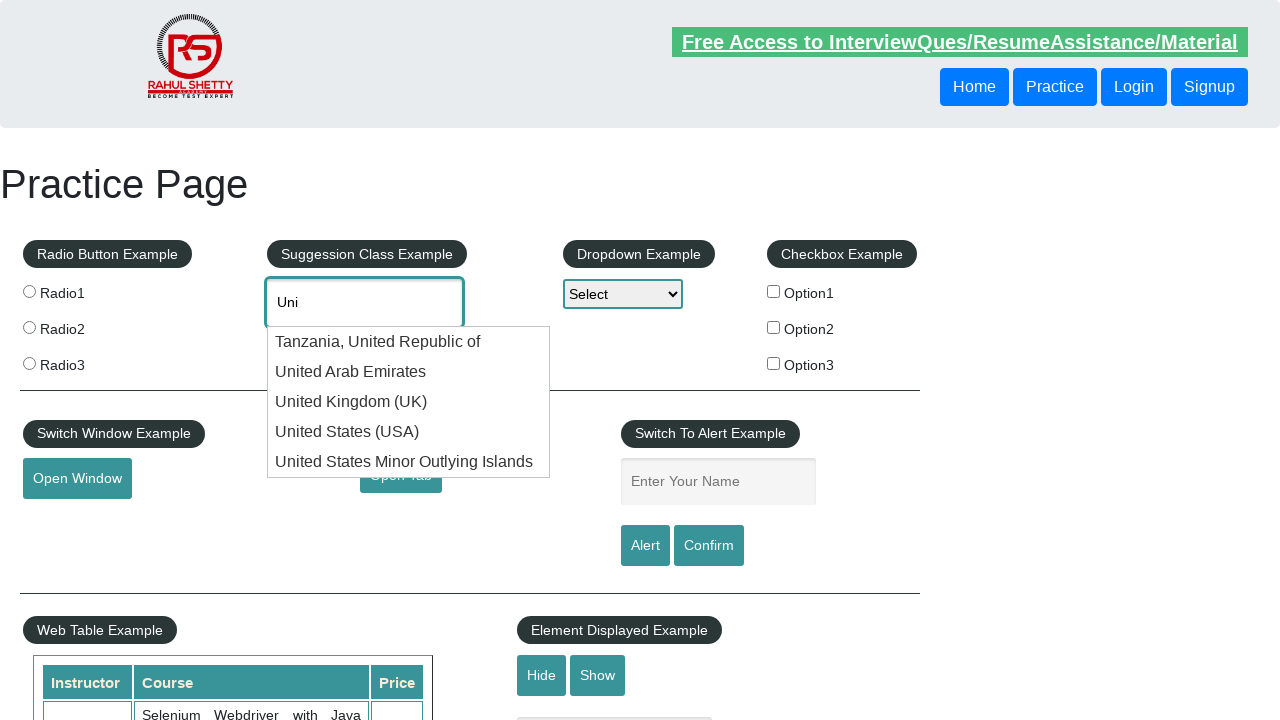

Waited 2 seconds for suggestions to load
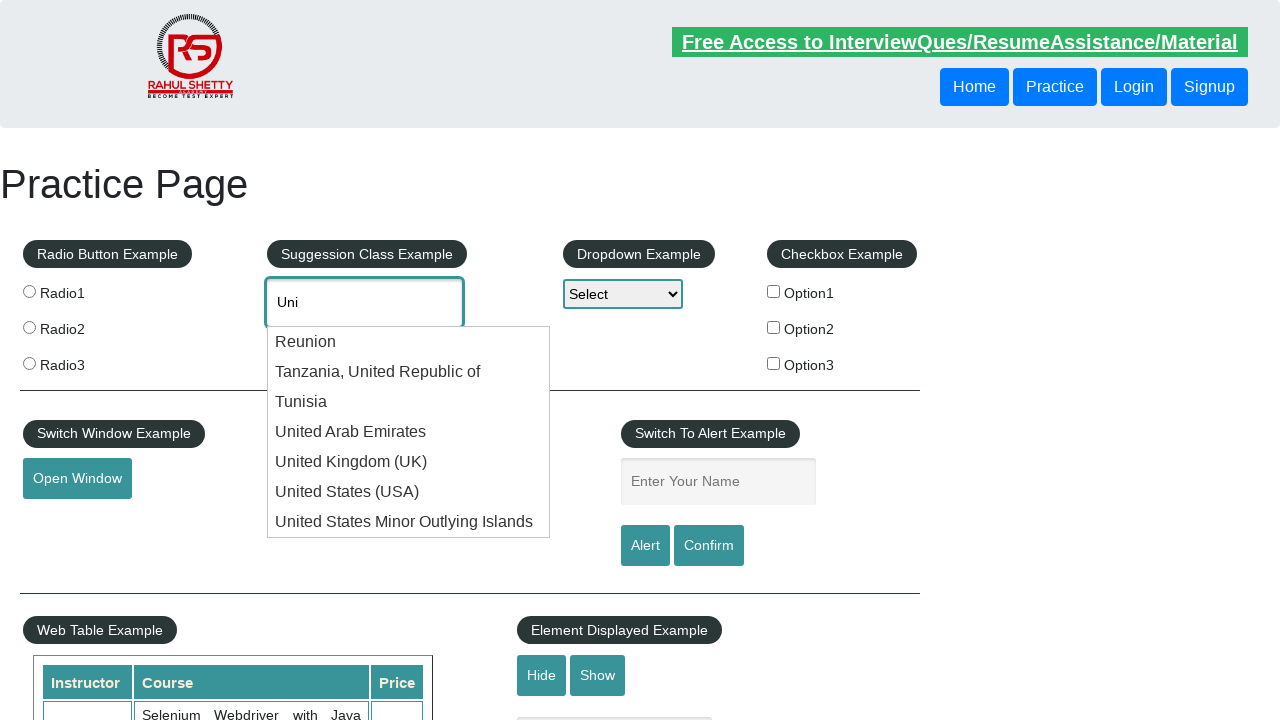

Pressed ArrowDown to navigate to first suggestion on #autocomplete
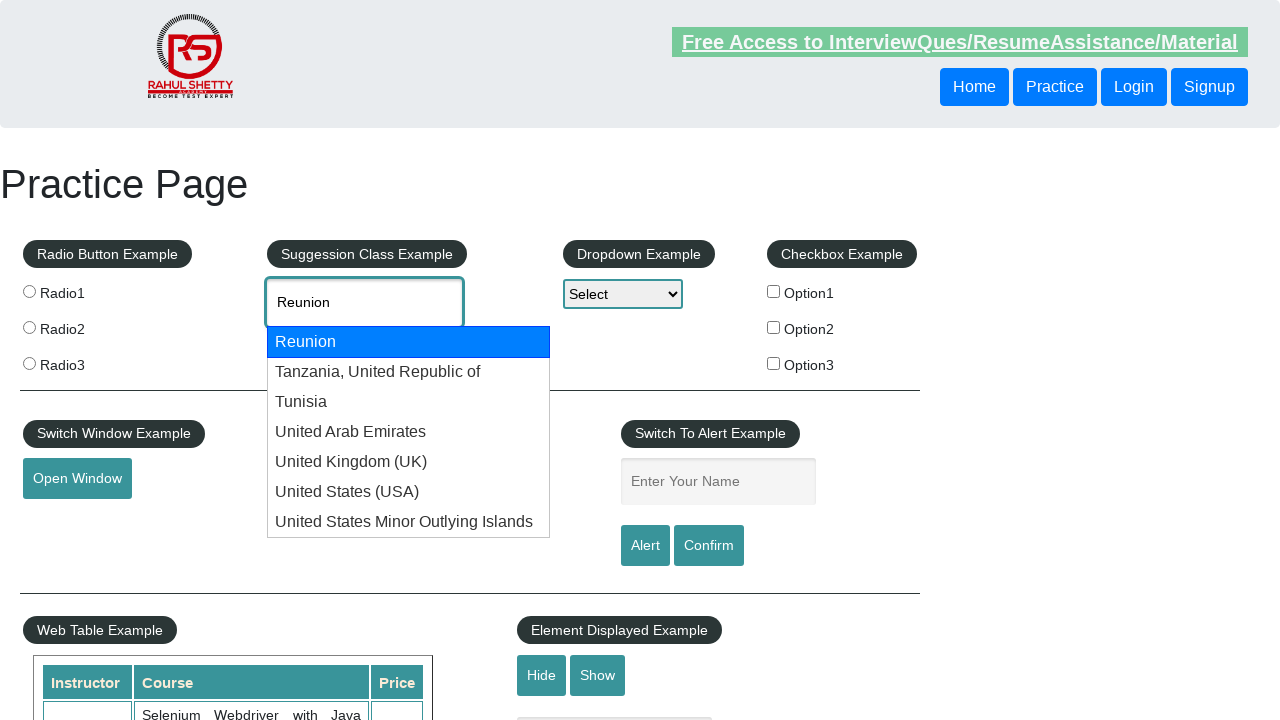

Pressed ArrowDown to navigate to second suggestion on #autocomplete
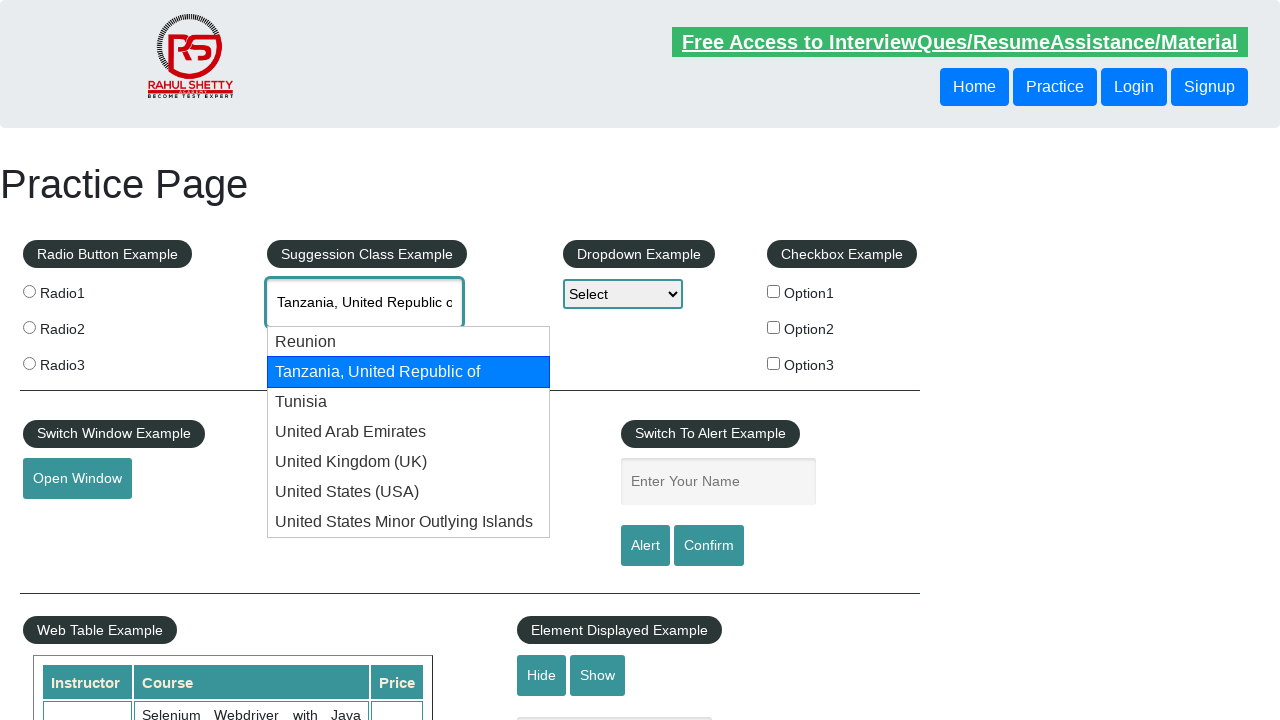

Retrieved selected autocomplete value: None
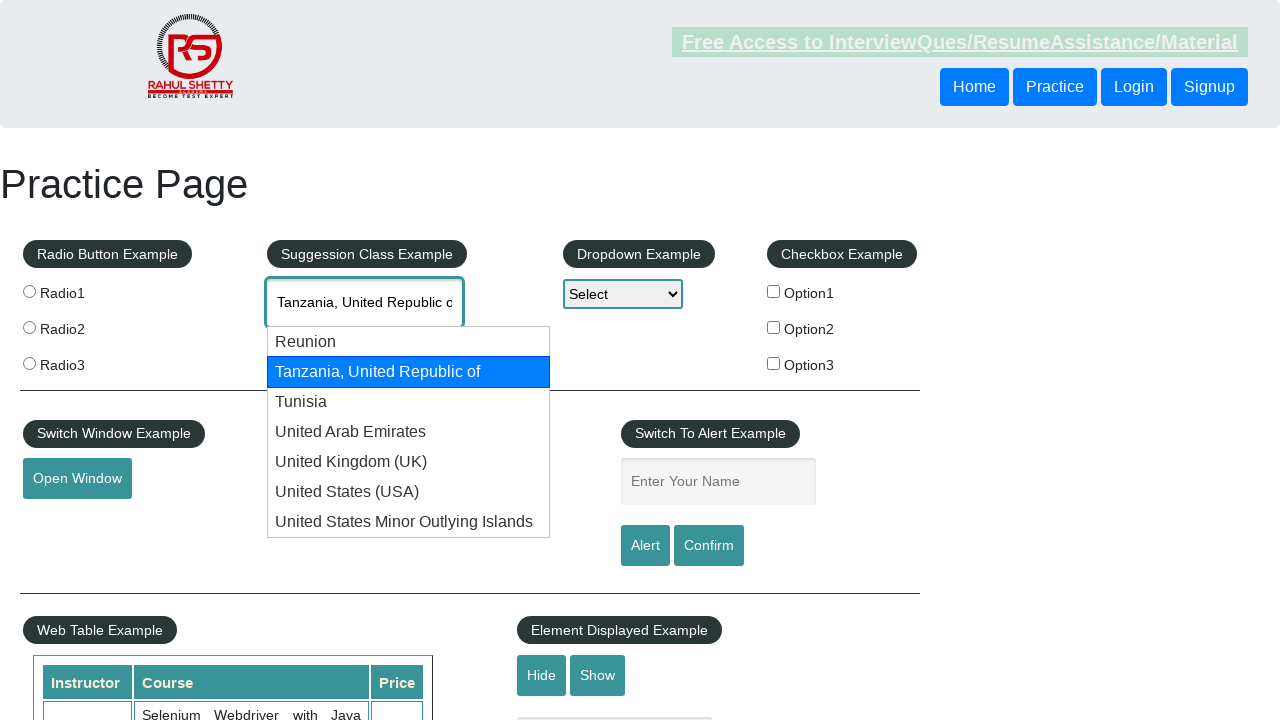

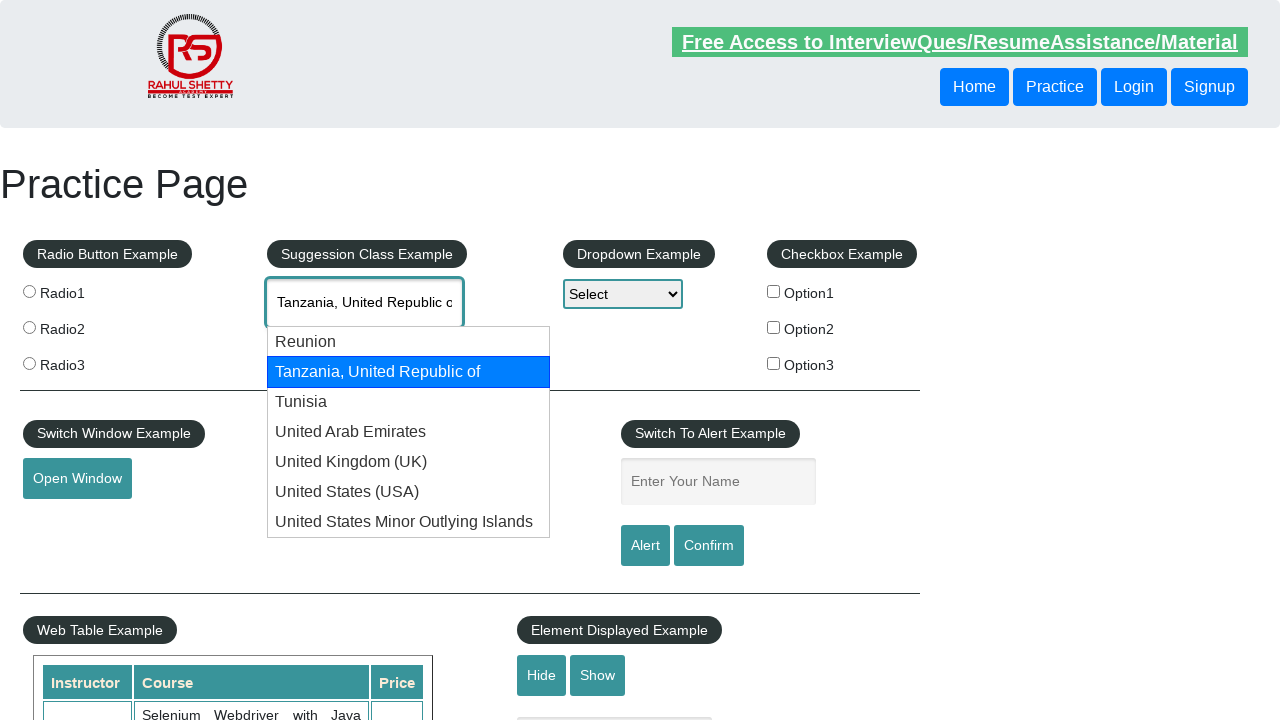